Verifies that the header logo is displayed, links to the home page, and has the correct alt text

Starting URL: https://theconnectedshop.com/

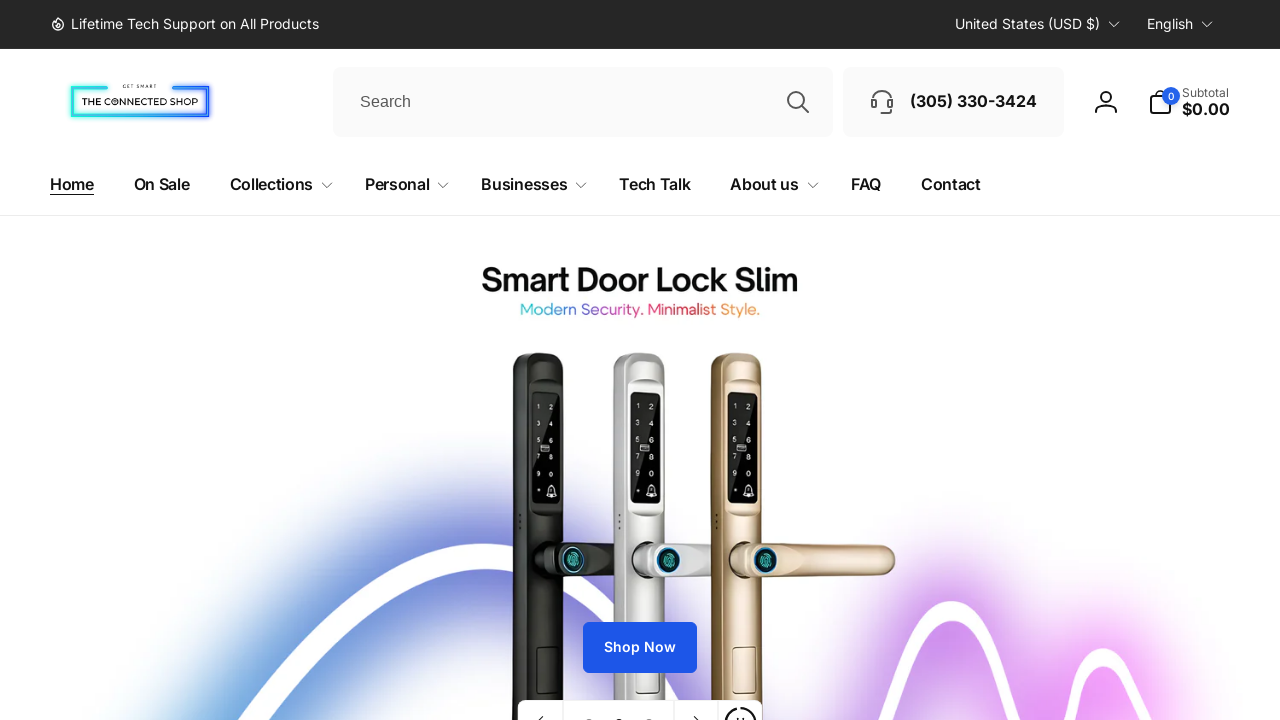

Located header logo link element
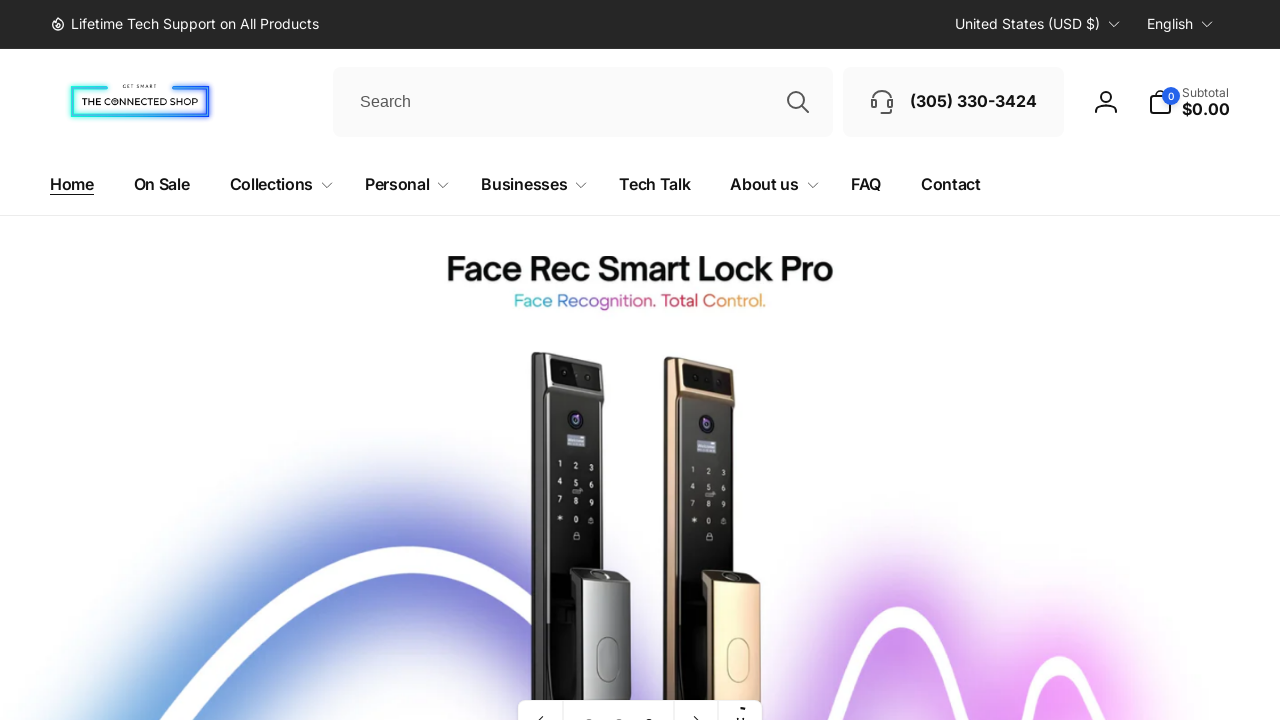

Verified that logo link is visible
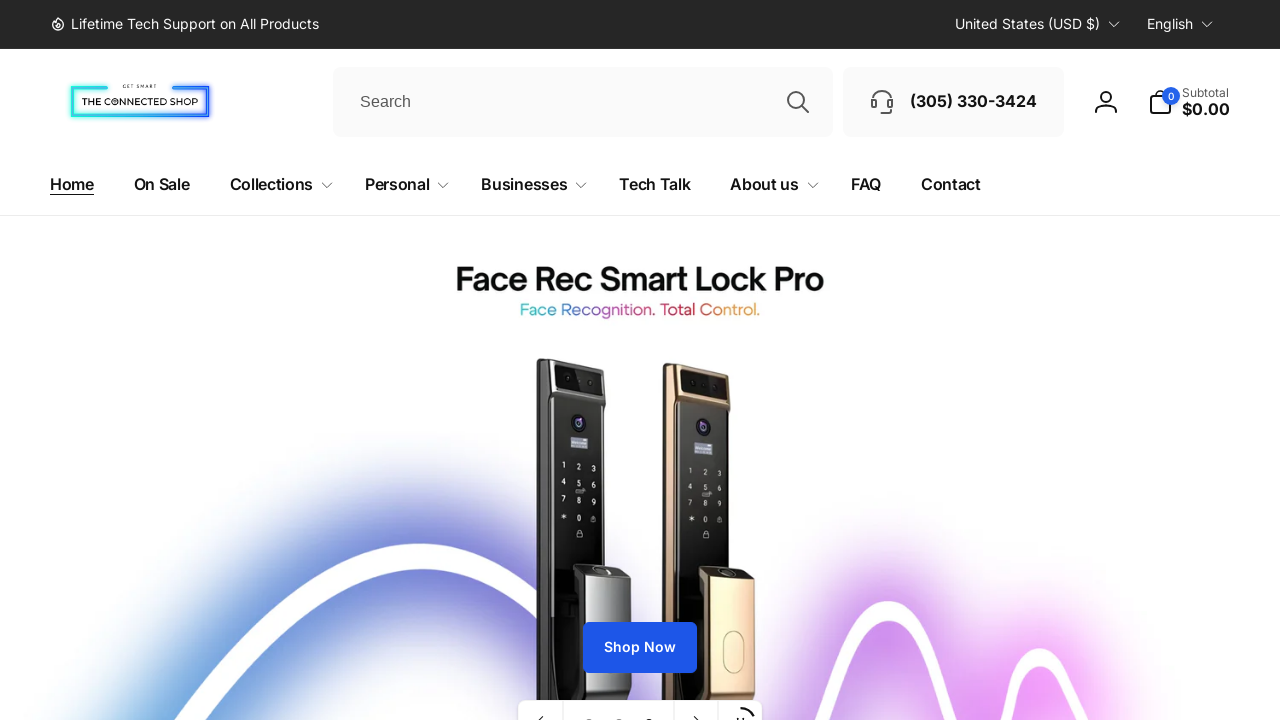

Retrieved href attribute from logo link
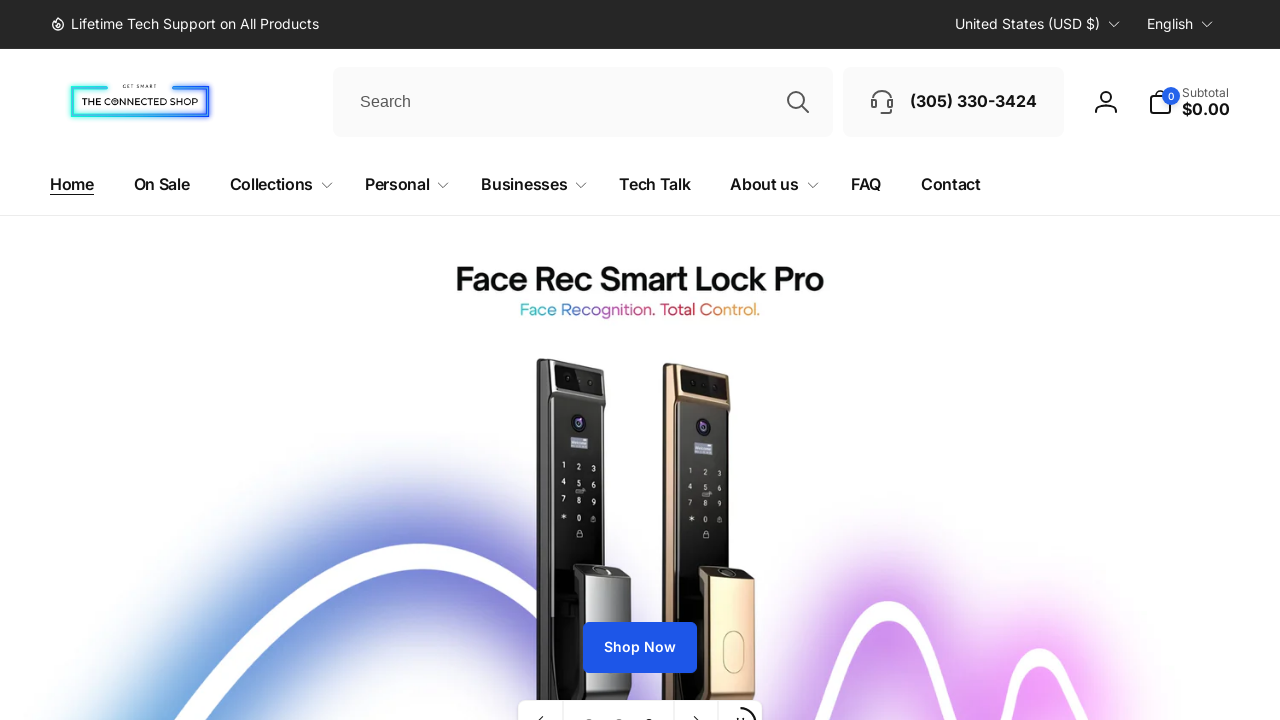

Verified that logo link href points to home page
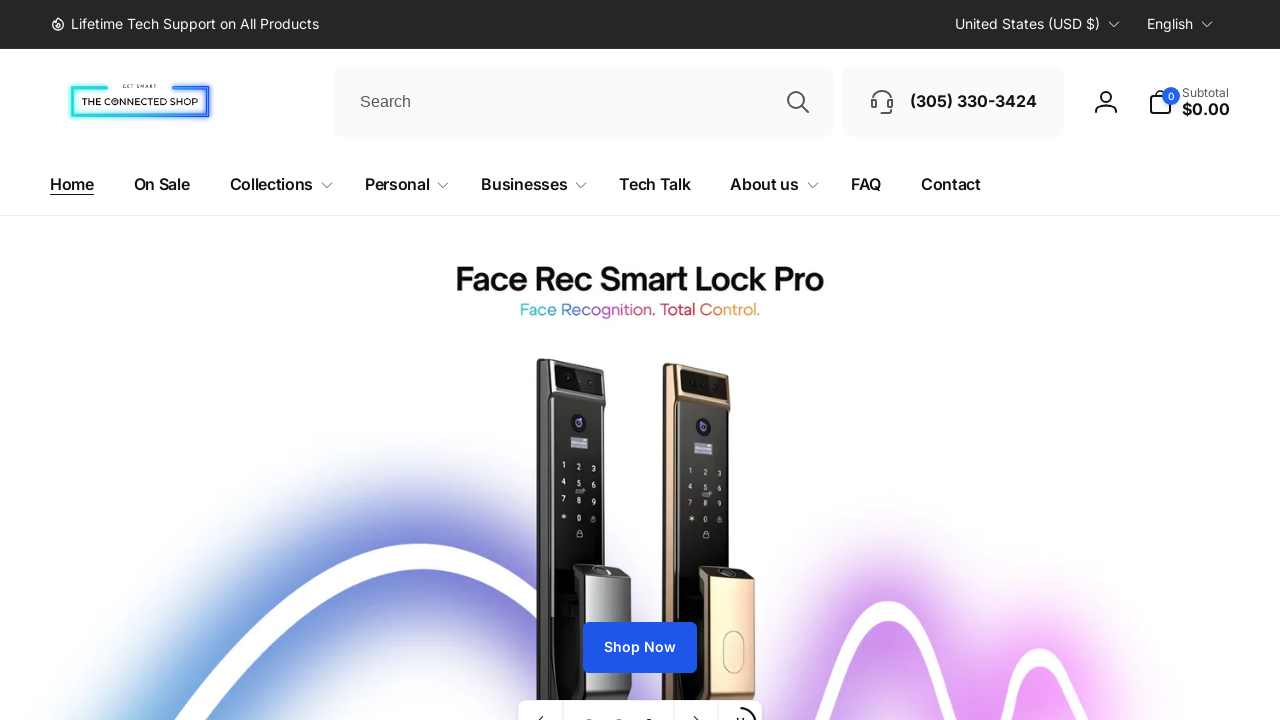

Located logo image within header logo link
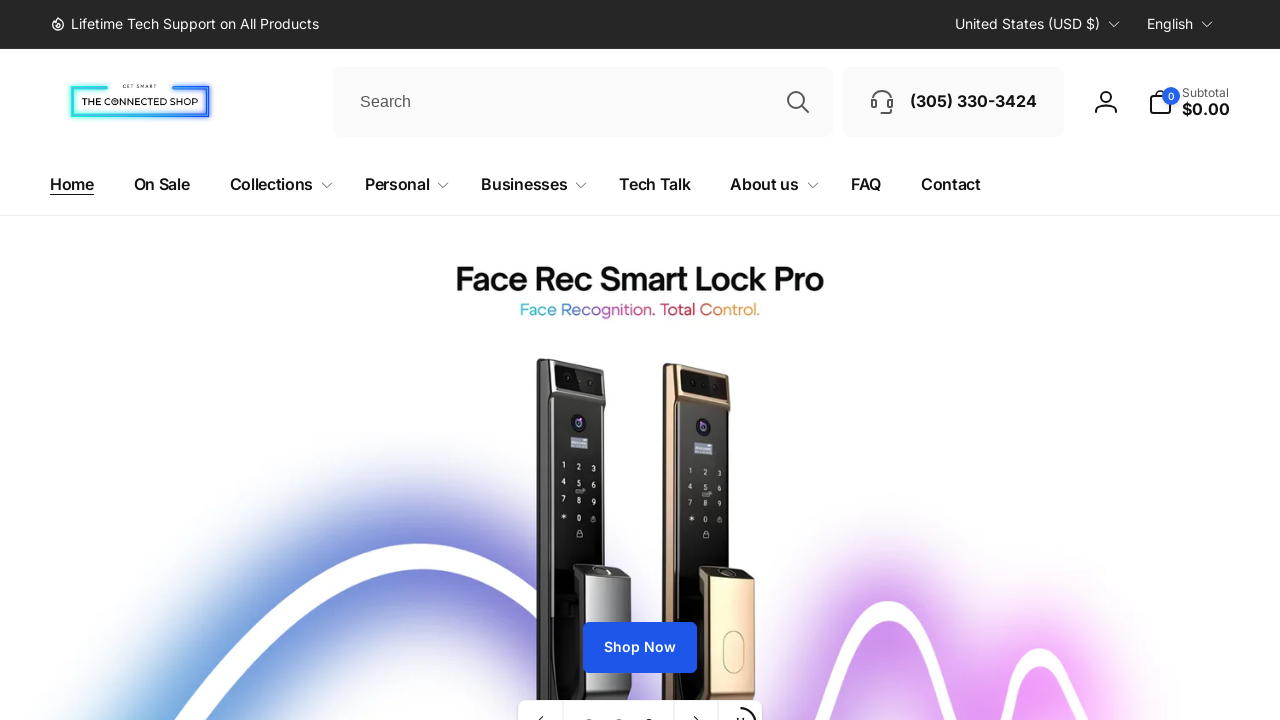

Verified that logo image is visible
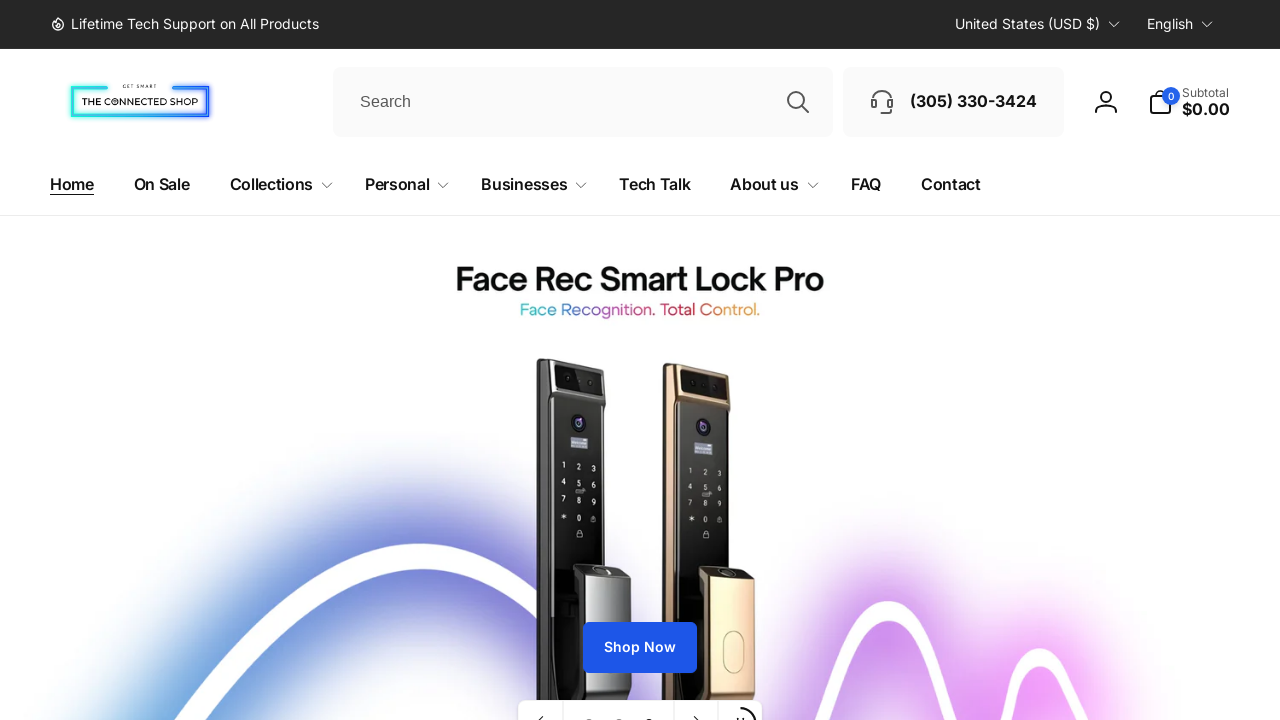

Retrieved alt text attribute from logo image
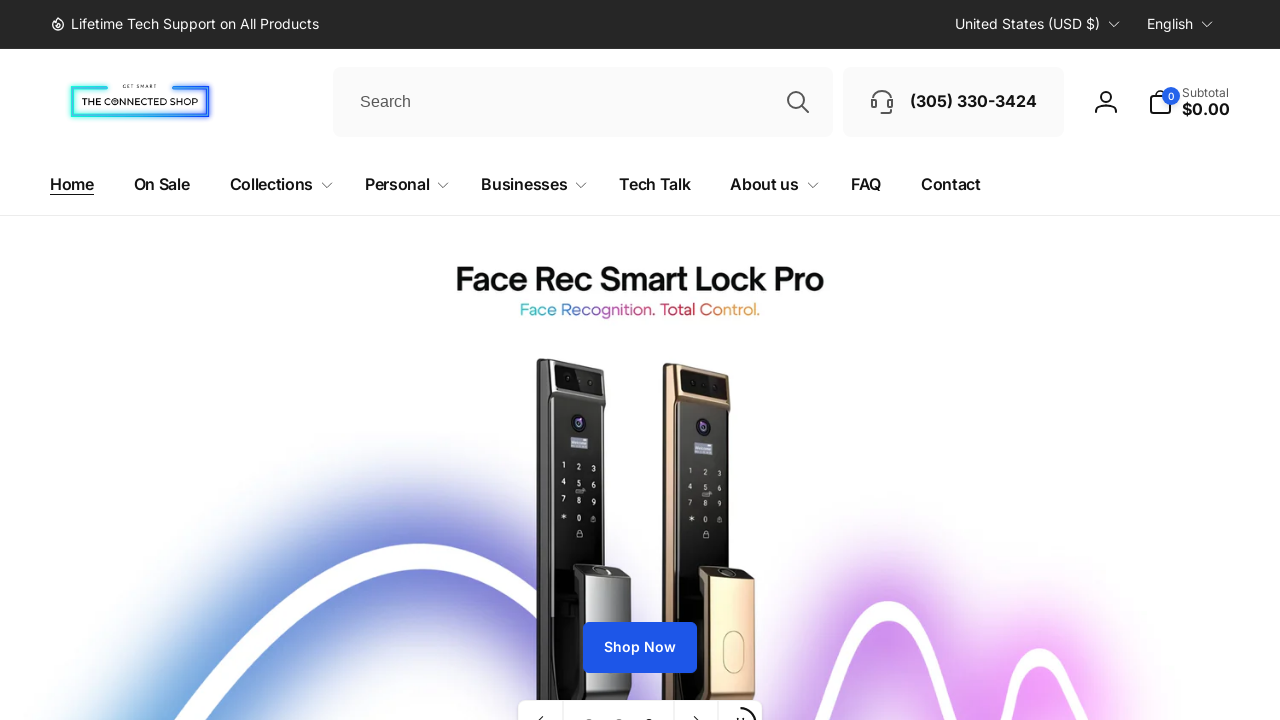

Verified that logo alt text is 'The Connected Shop'
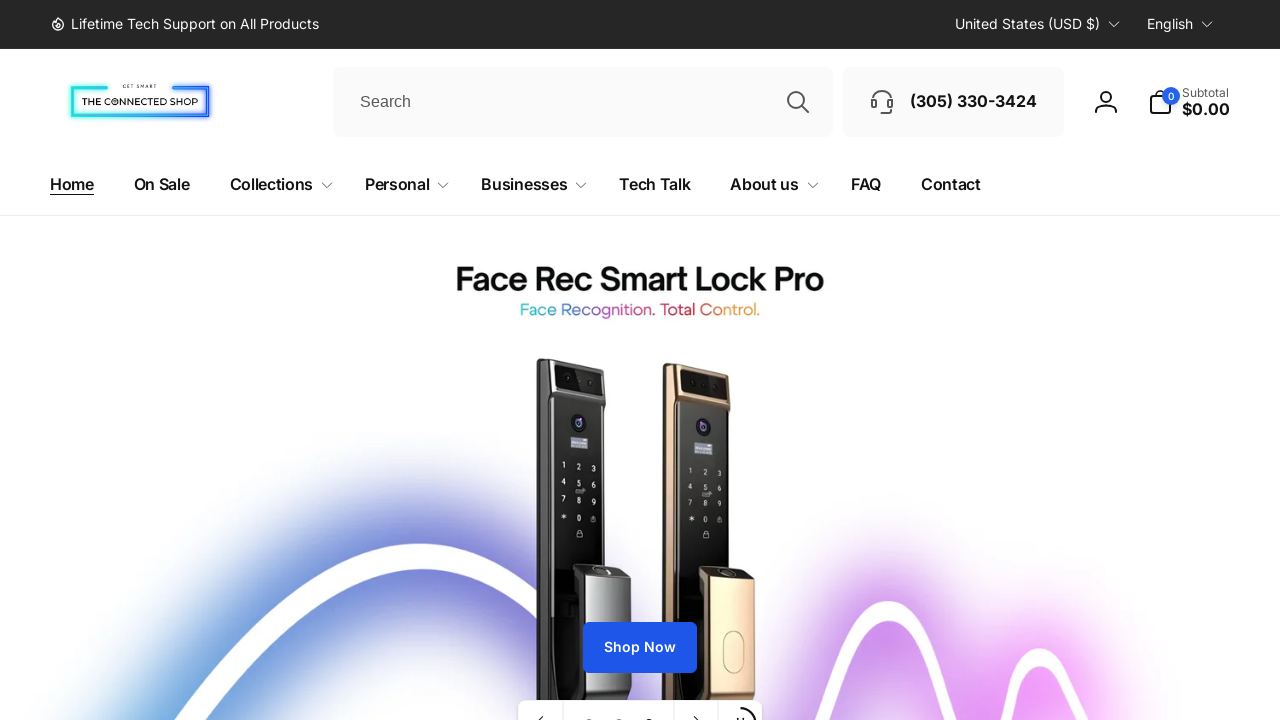

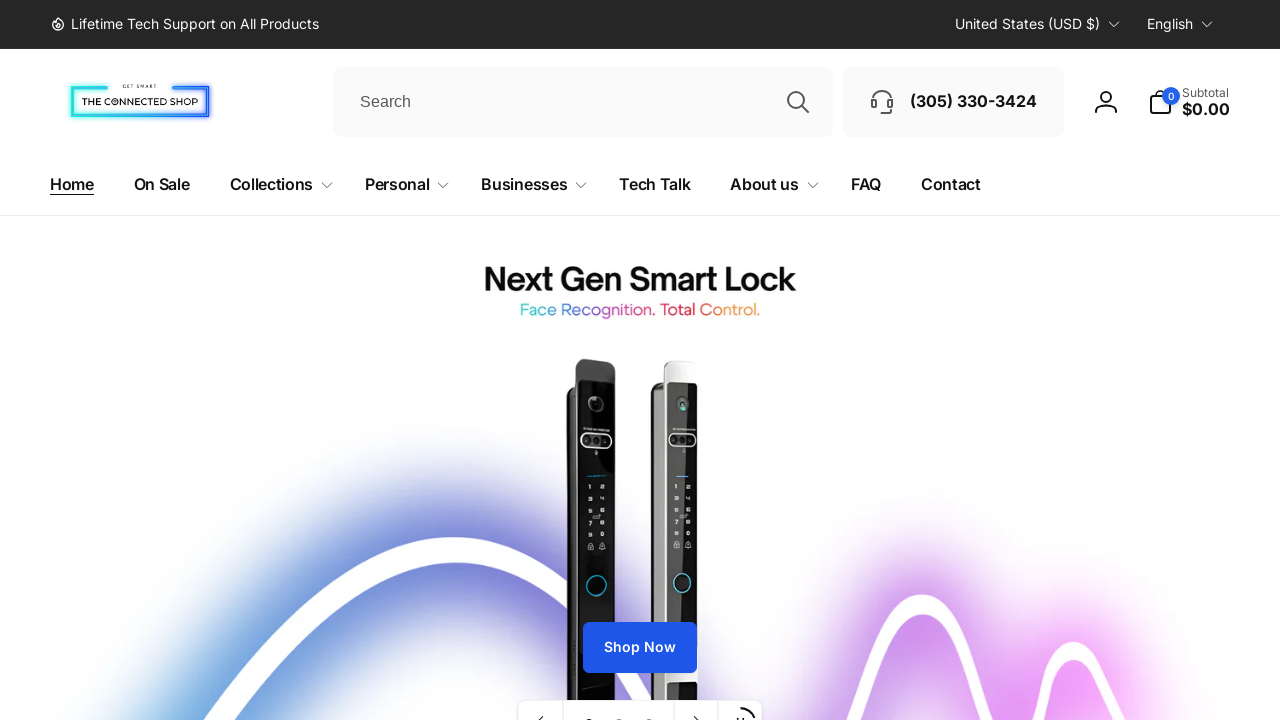